Tests ID selector click - Spec Reporter demo

Starting URL: http://omayo.blogspot.com

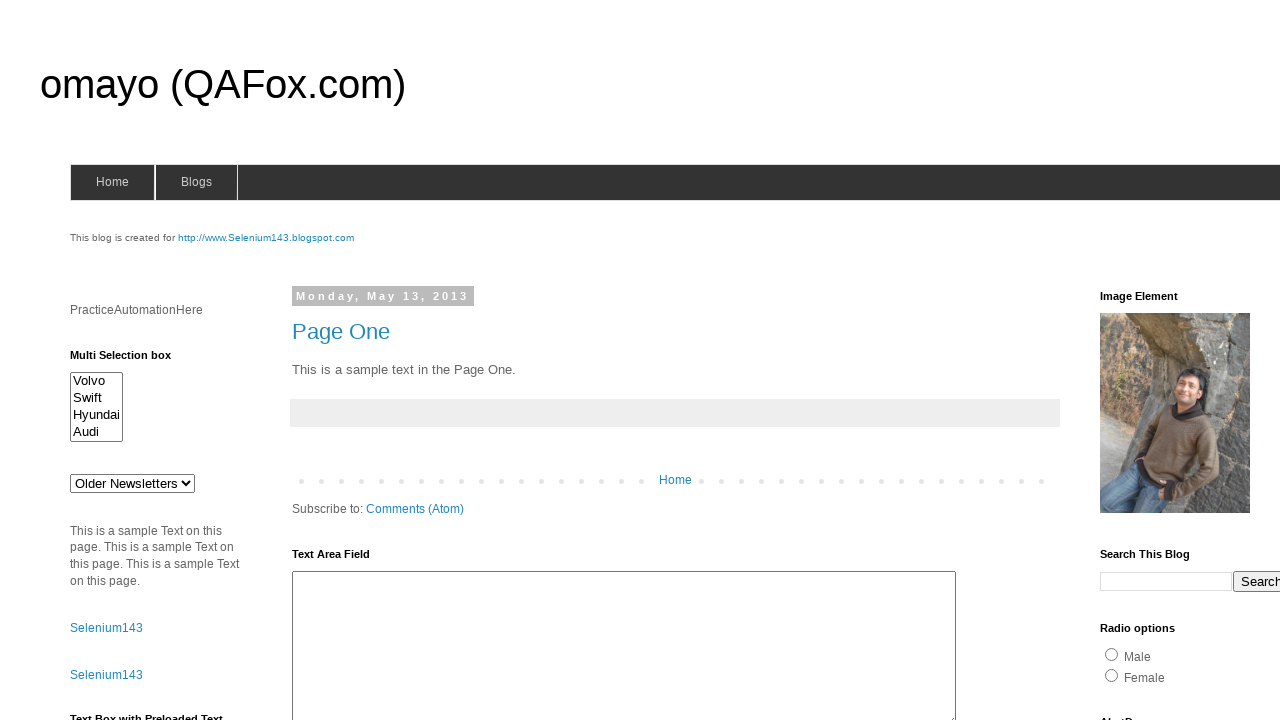

Clicked element with ID selector #selenium143 at (266, 238) on #selenium143
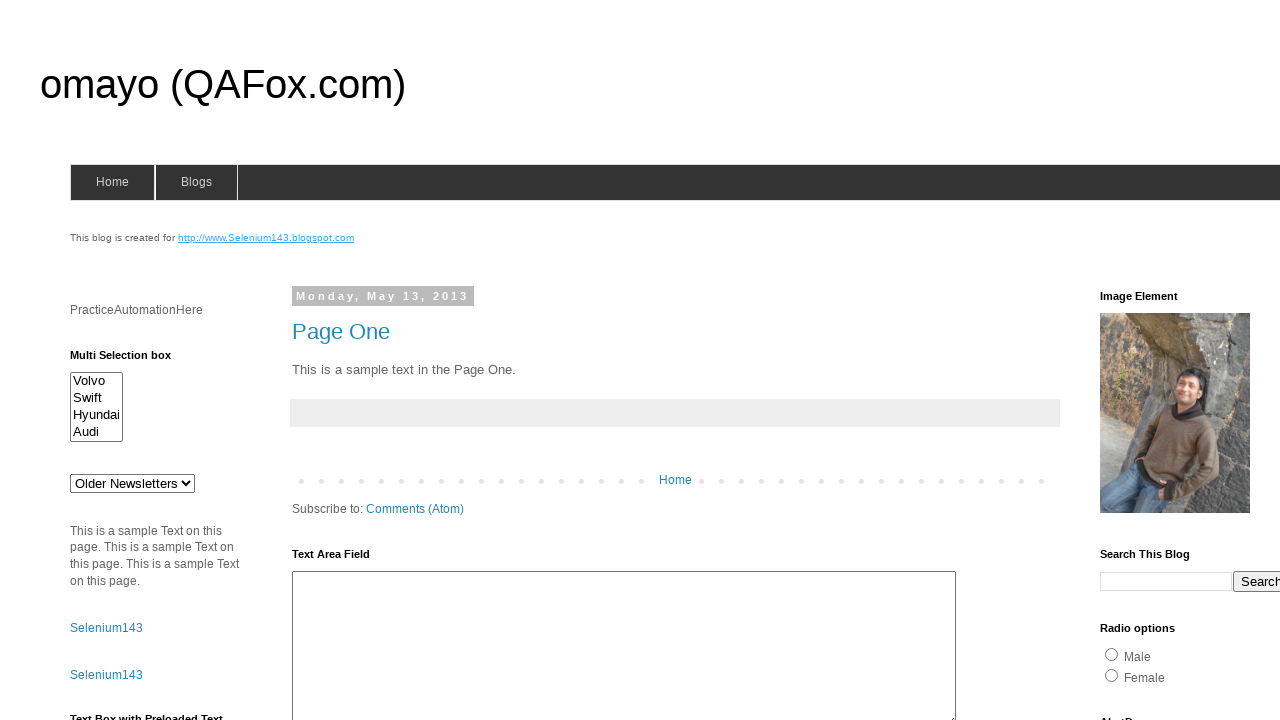

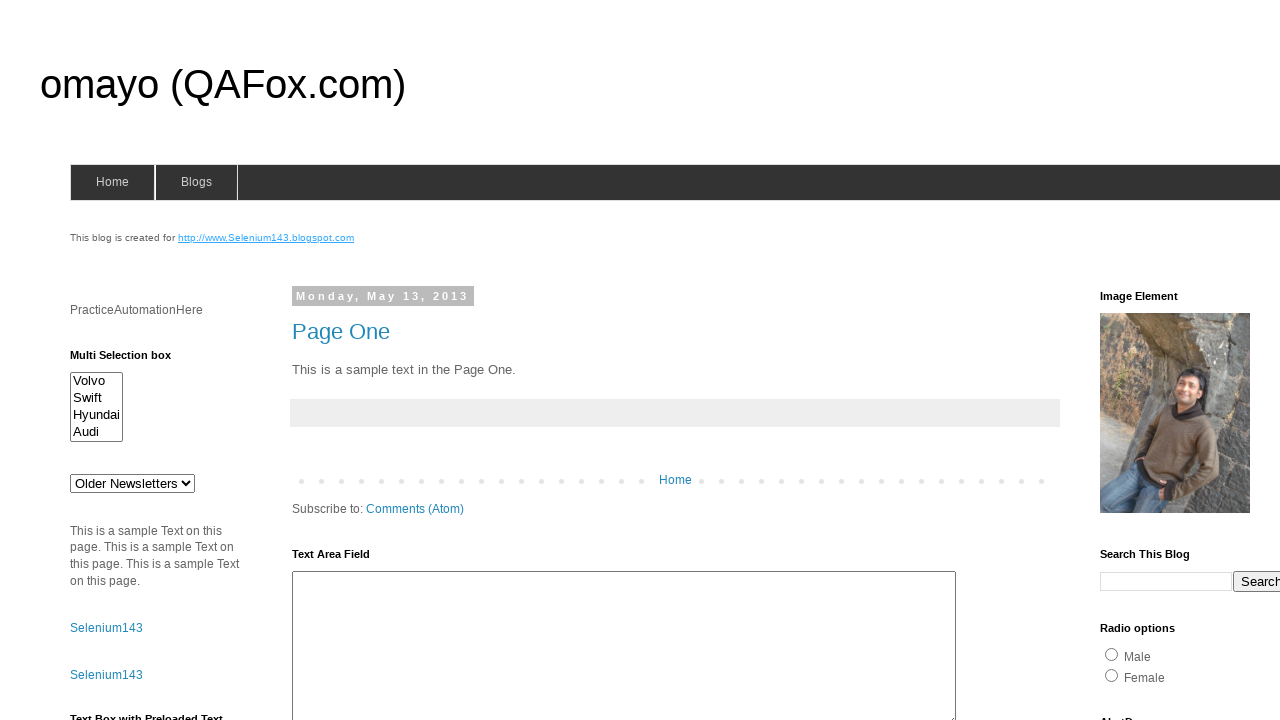